Navigates to Hipercor supermarket website and fills the search input with a product query to search for potatoes.

Starting URL: https://www.hipercor.es/supermercado/

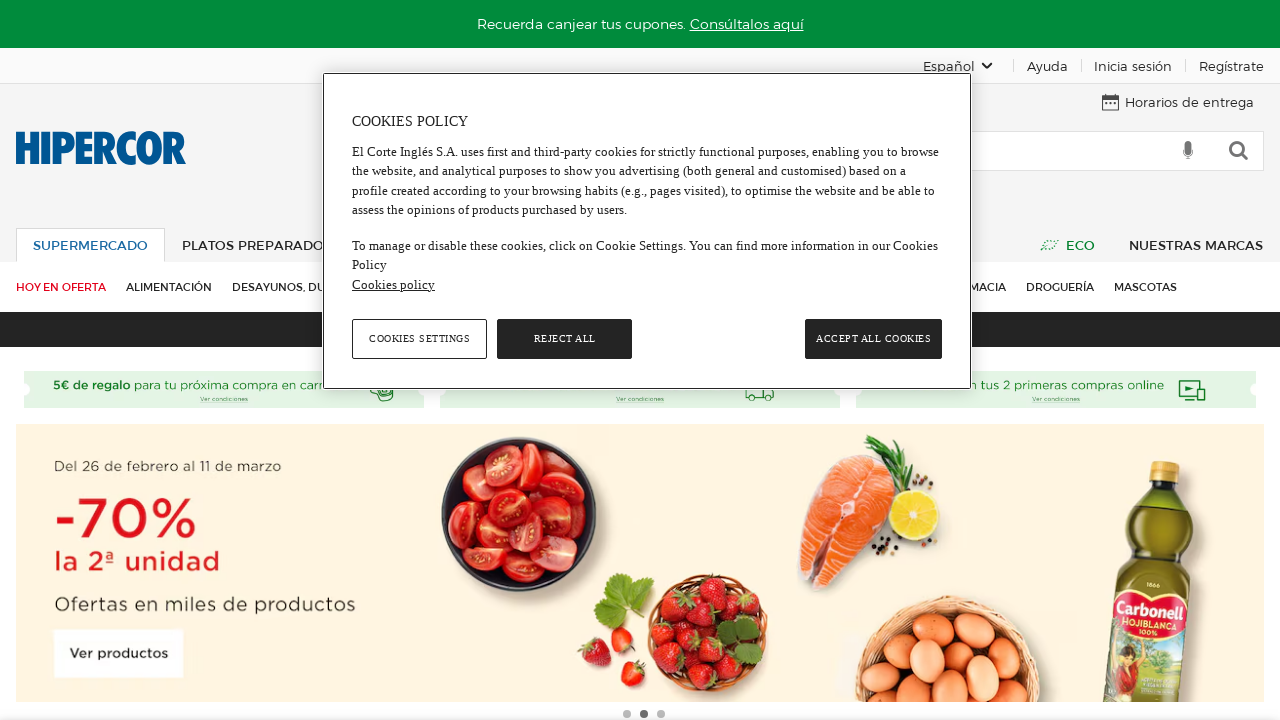

Navigated to Hipercor supermarket website
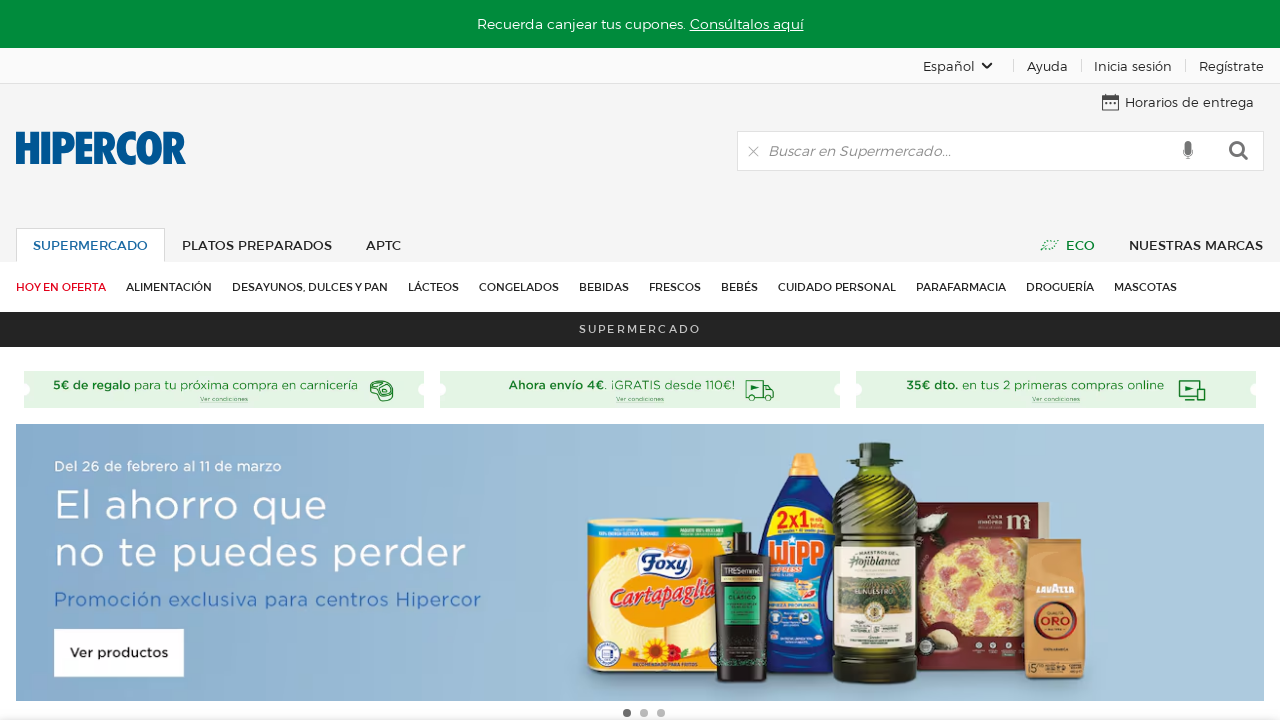

Filled search input with 'patata' (potatoes) on .search-input
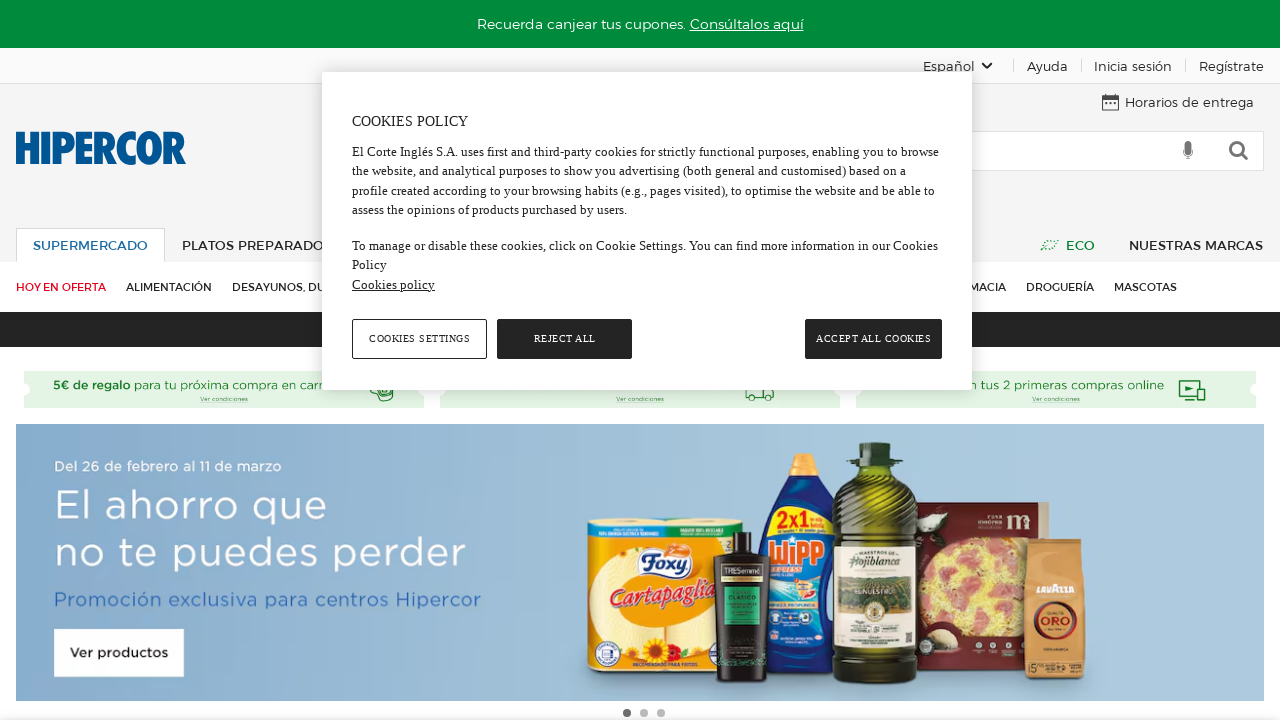

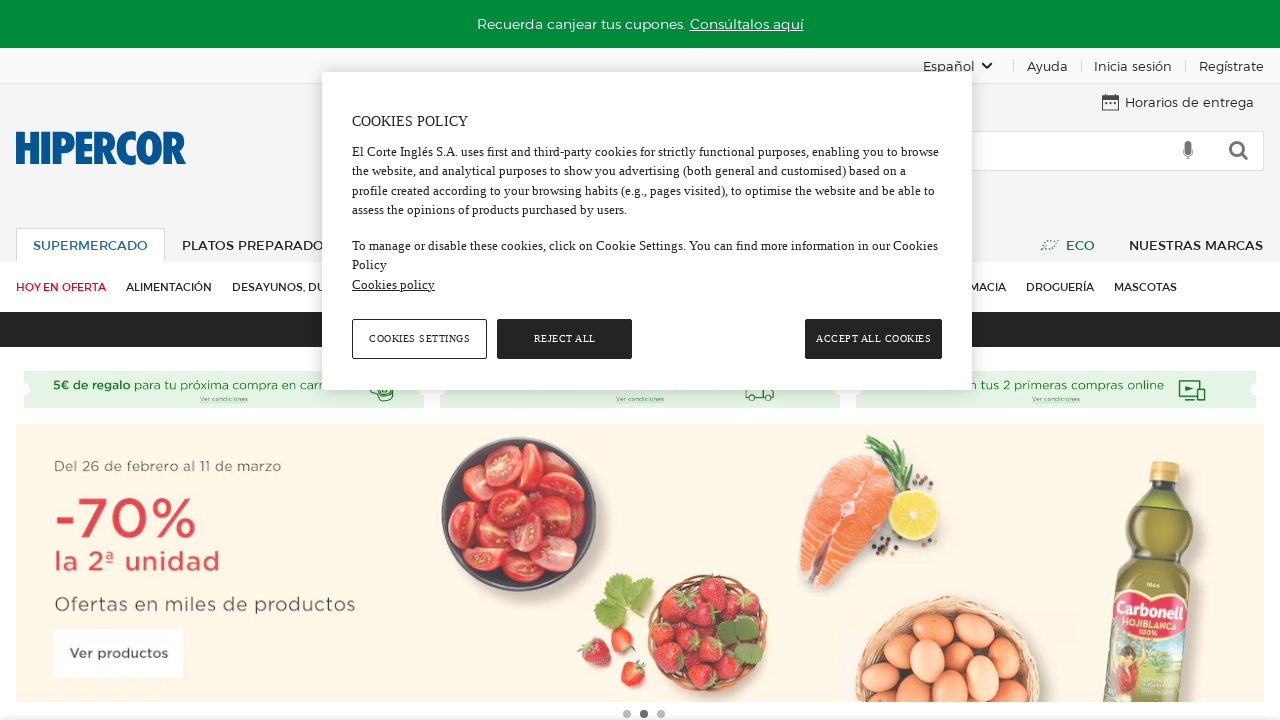